Tests dynamic content loading functionality by clicking Start and verifying Hello World text appears

Starting URL: https://the-internet.herokuapp.com/dynamic_loading/1

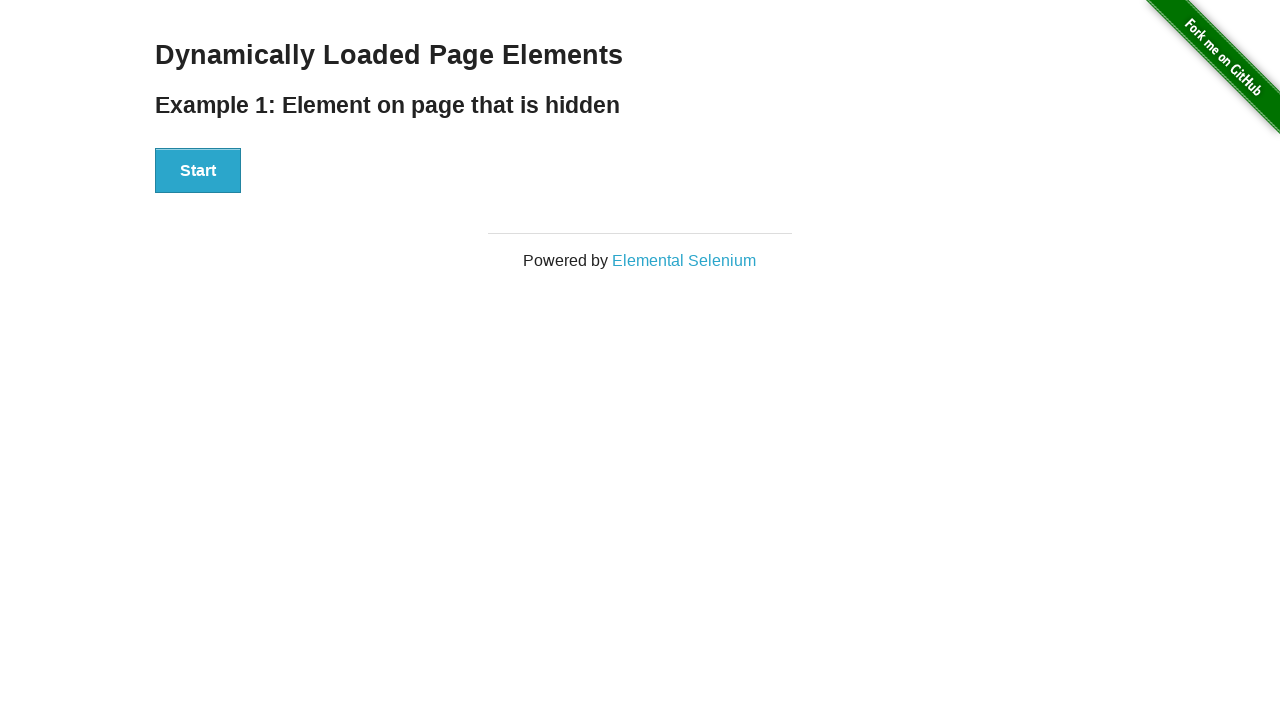

Clicked Start button to initiate dynamic content loading at (198, 171) on xpath=//button
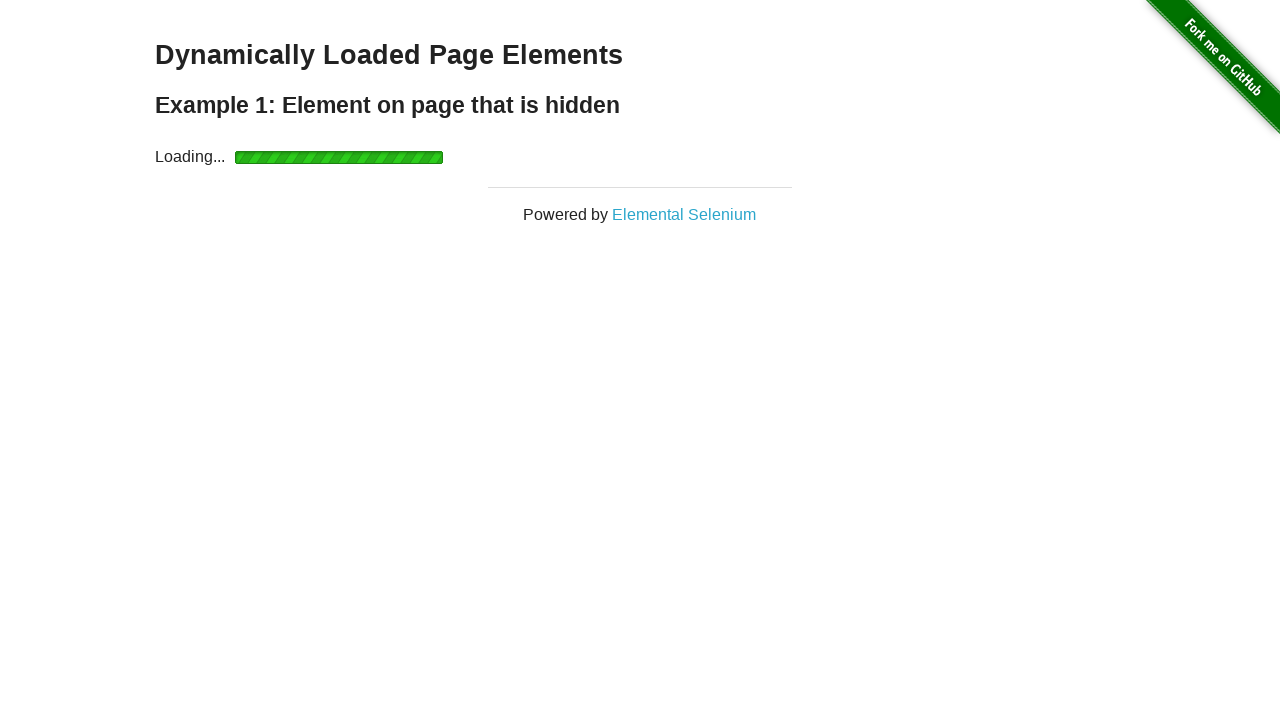

Waited for Hello World text to become visible
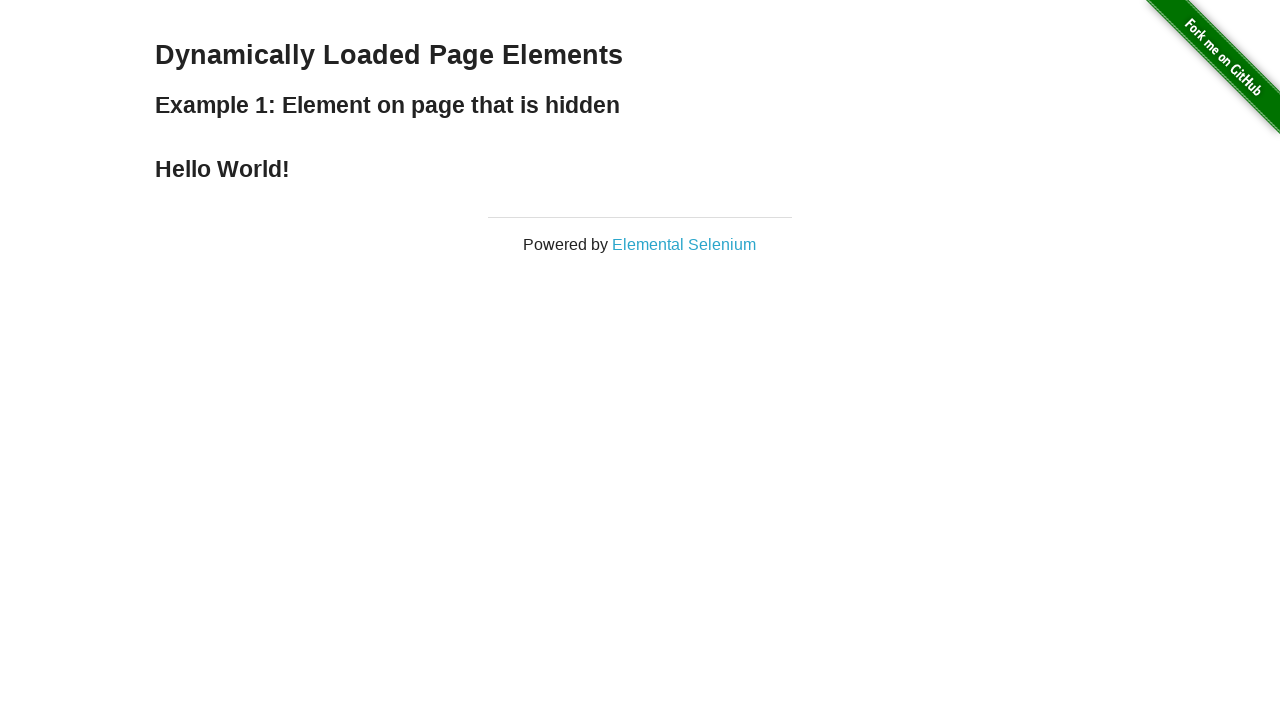

Verified that 'Hello World!' text appeared as expected
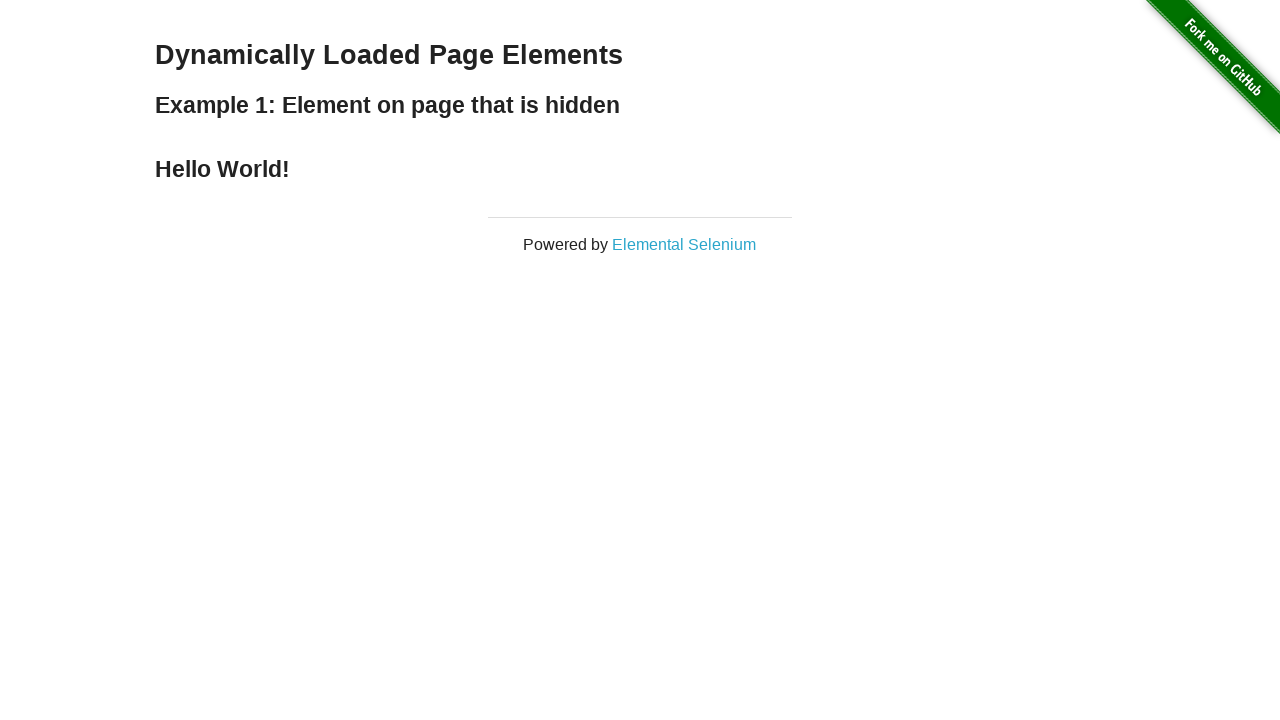

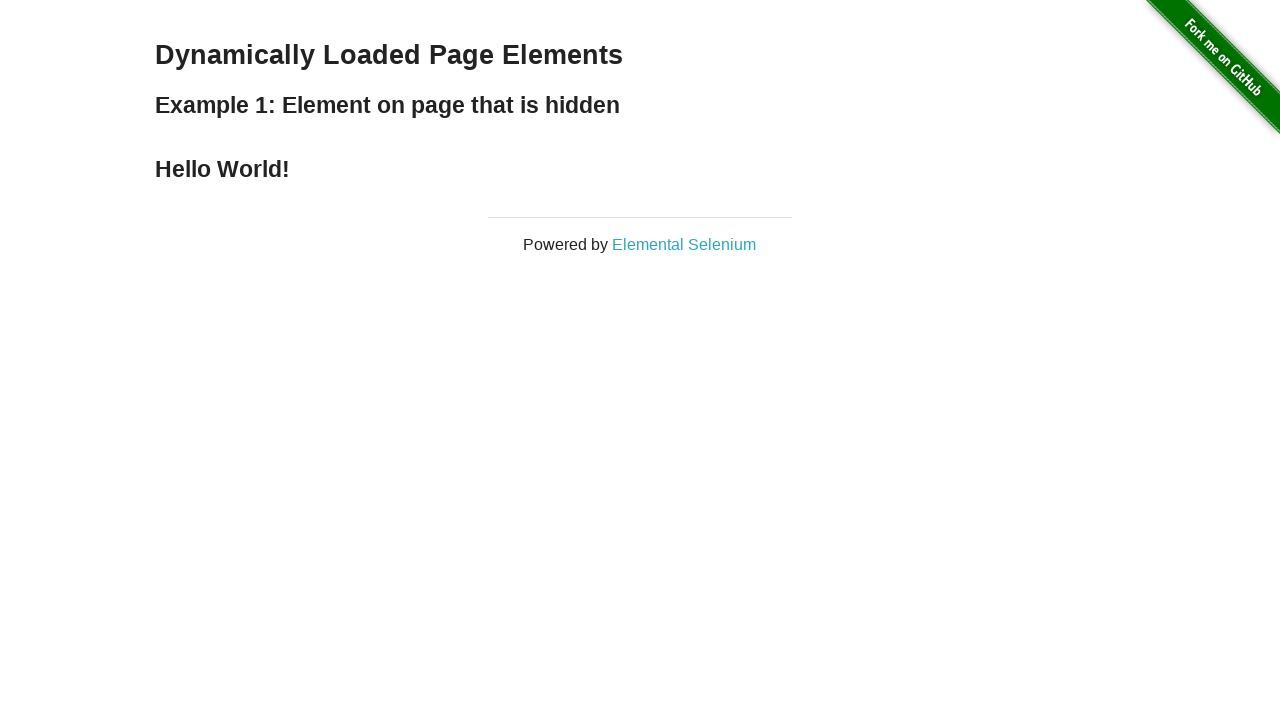